Tests hover functionality by hovering over an avatar and verifying that the caption/additional user information is displayed

Starting URL: http://the-internet.herokuapp.com/hovers

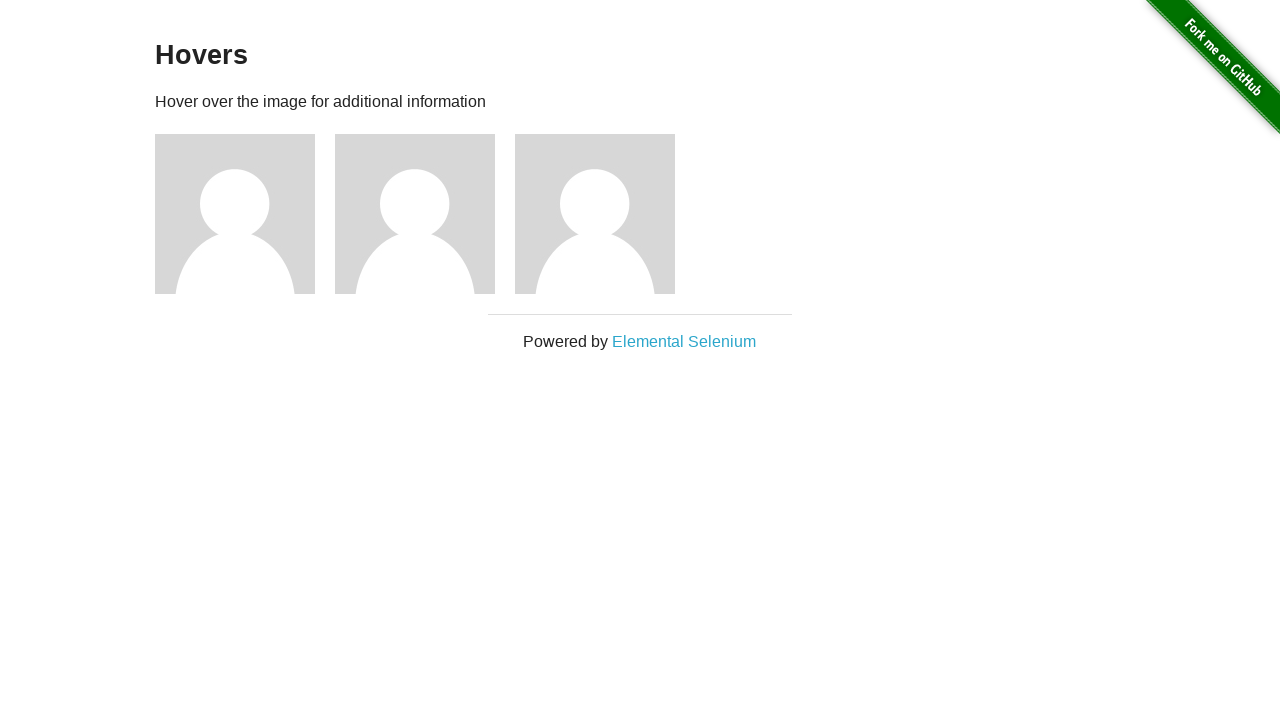

Navigated to hovers page
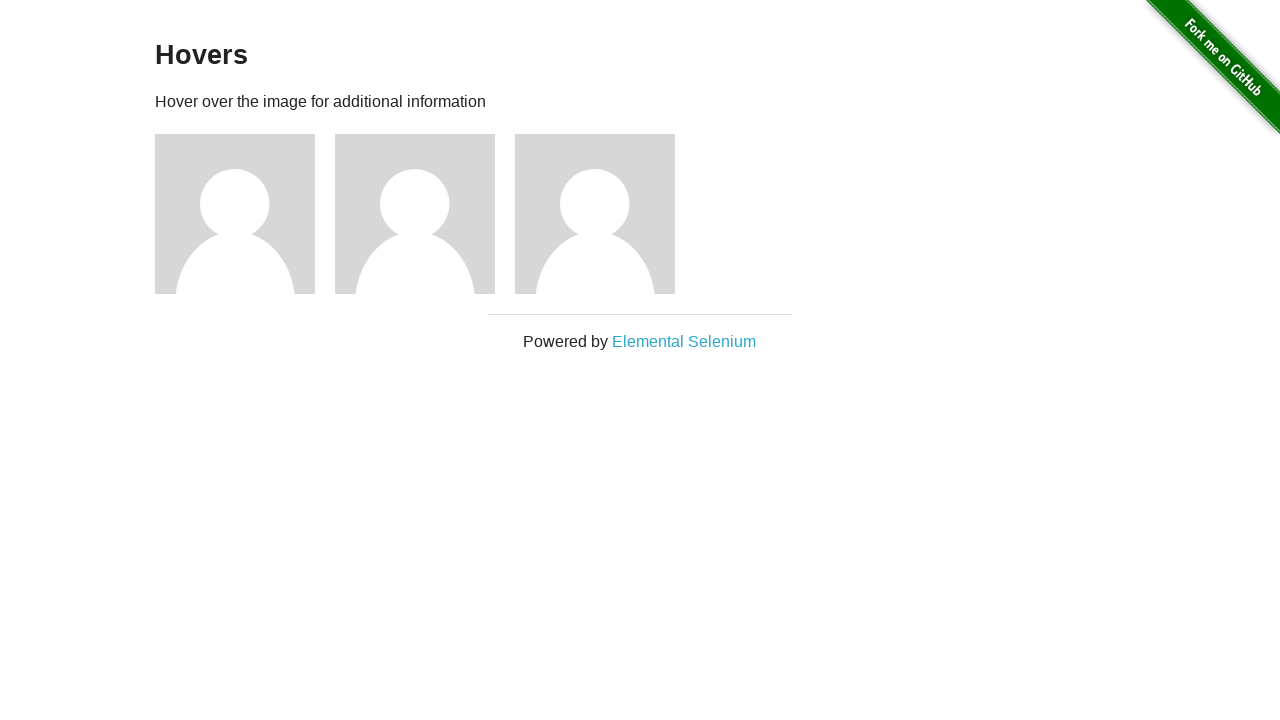

Located first avatar element
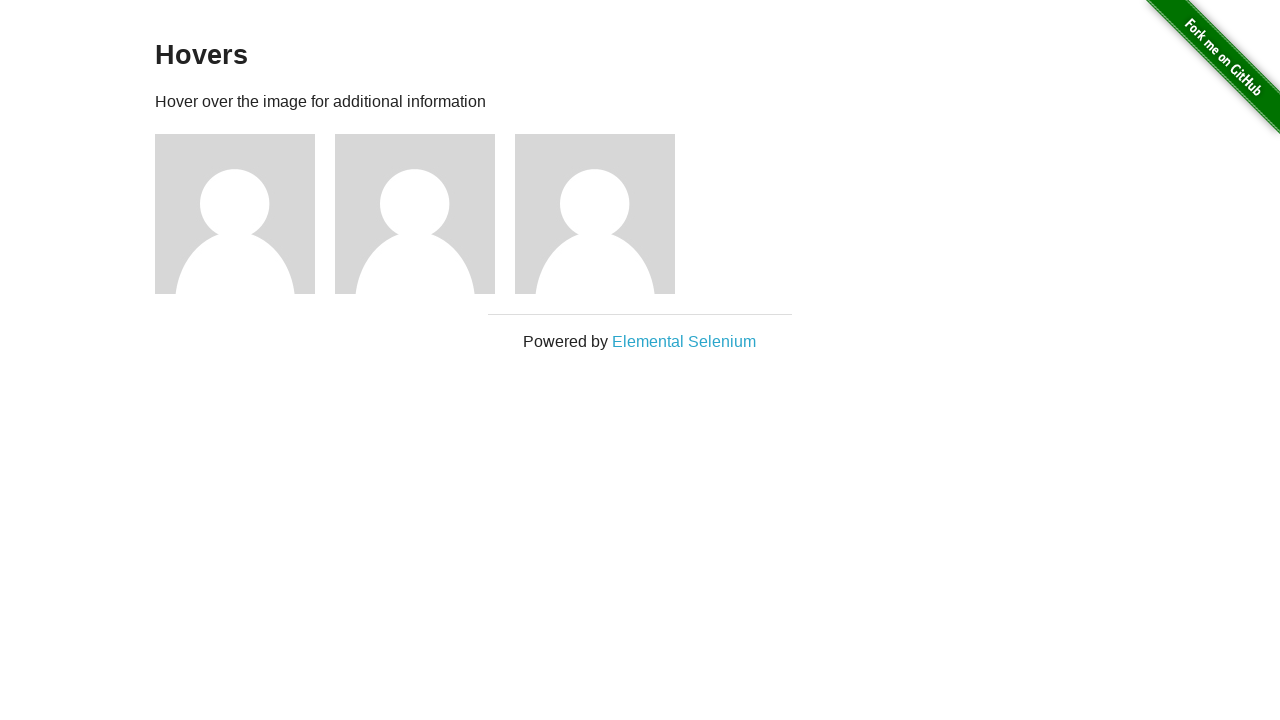

Hovered over the first avatar at (245, 214) on .figure >> nth=0
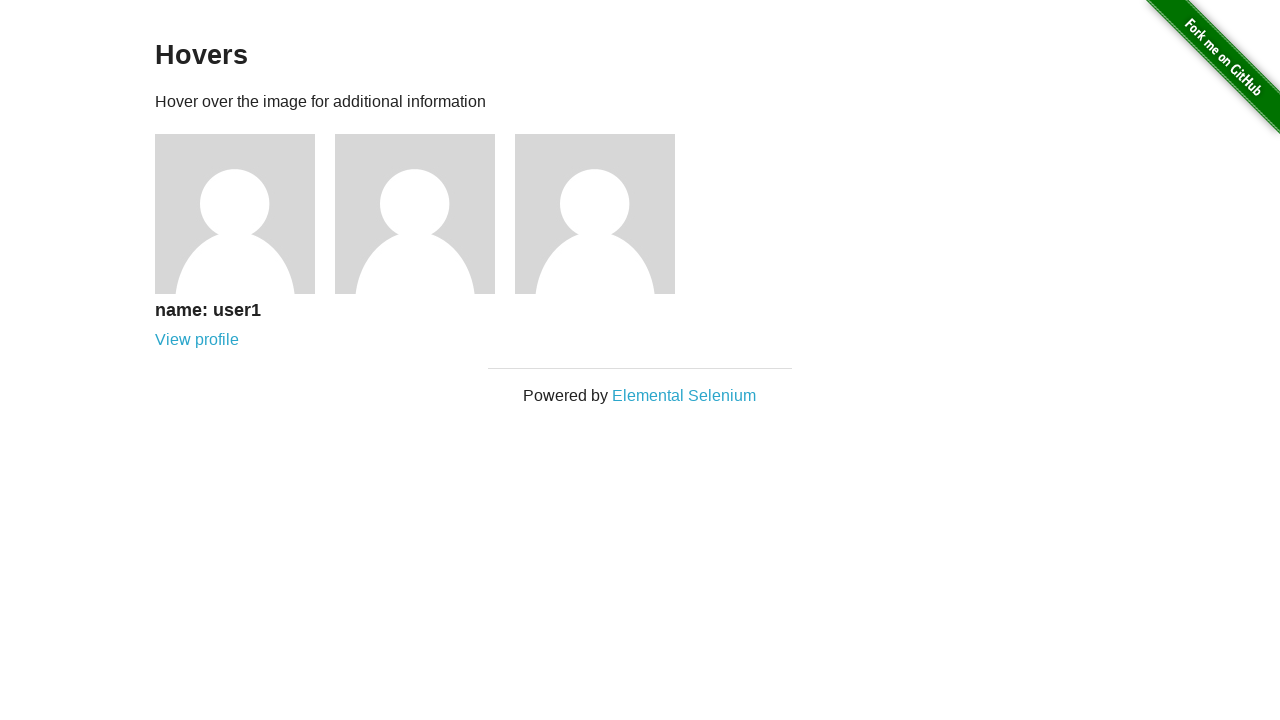

Located caption element
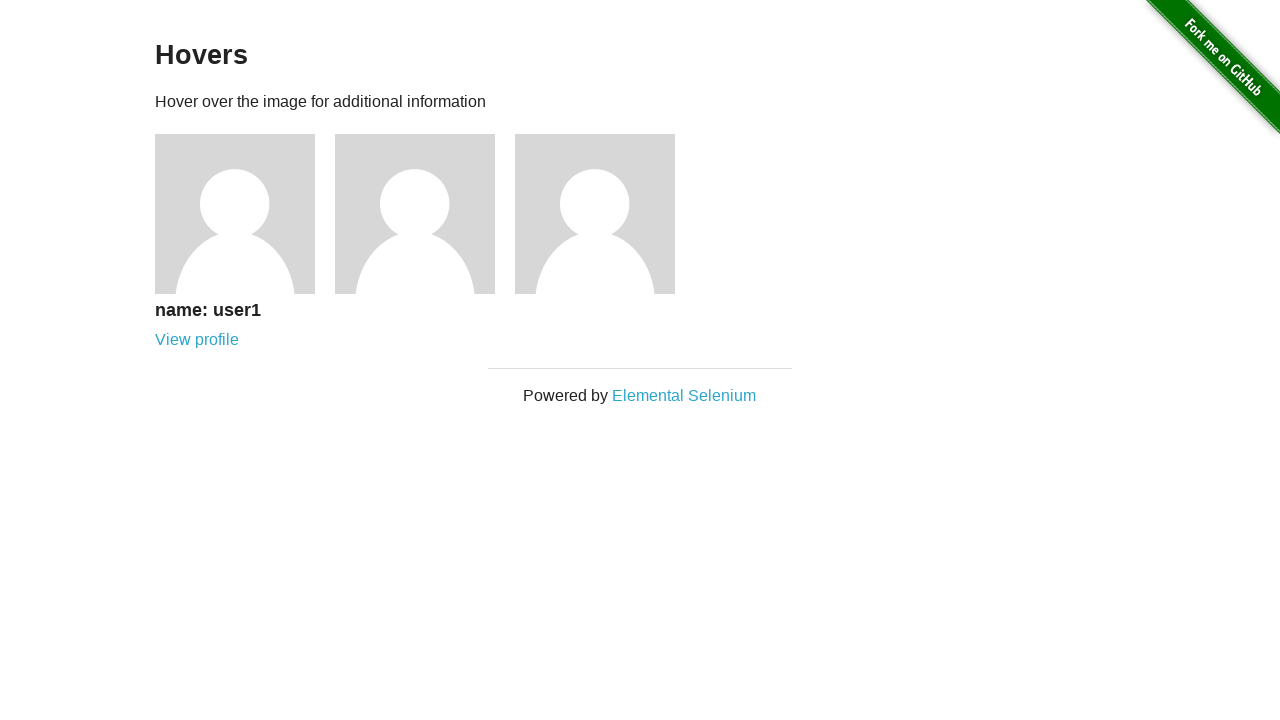

Caption became visible after hovering
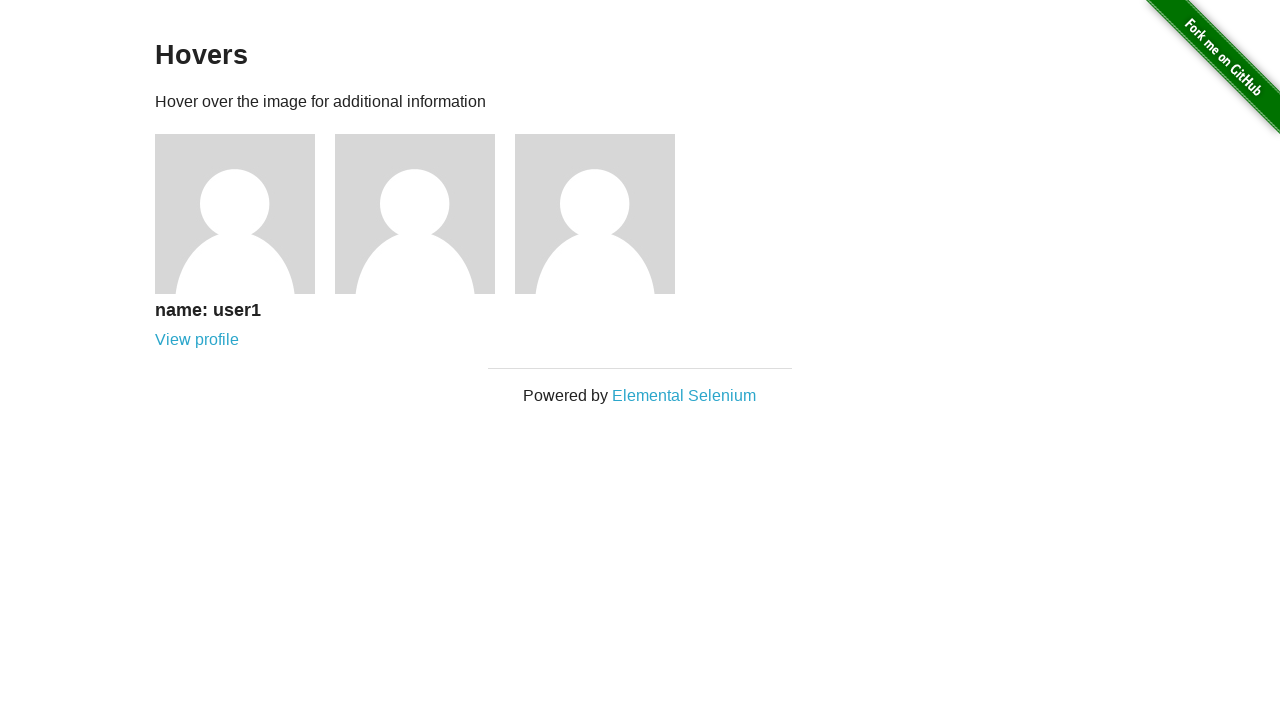

Verified caption is visible on hover
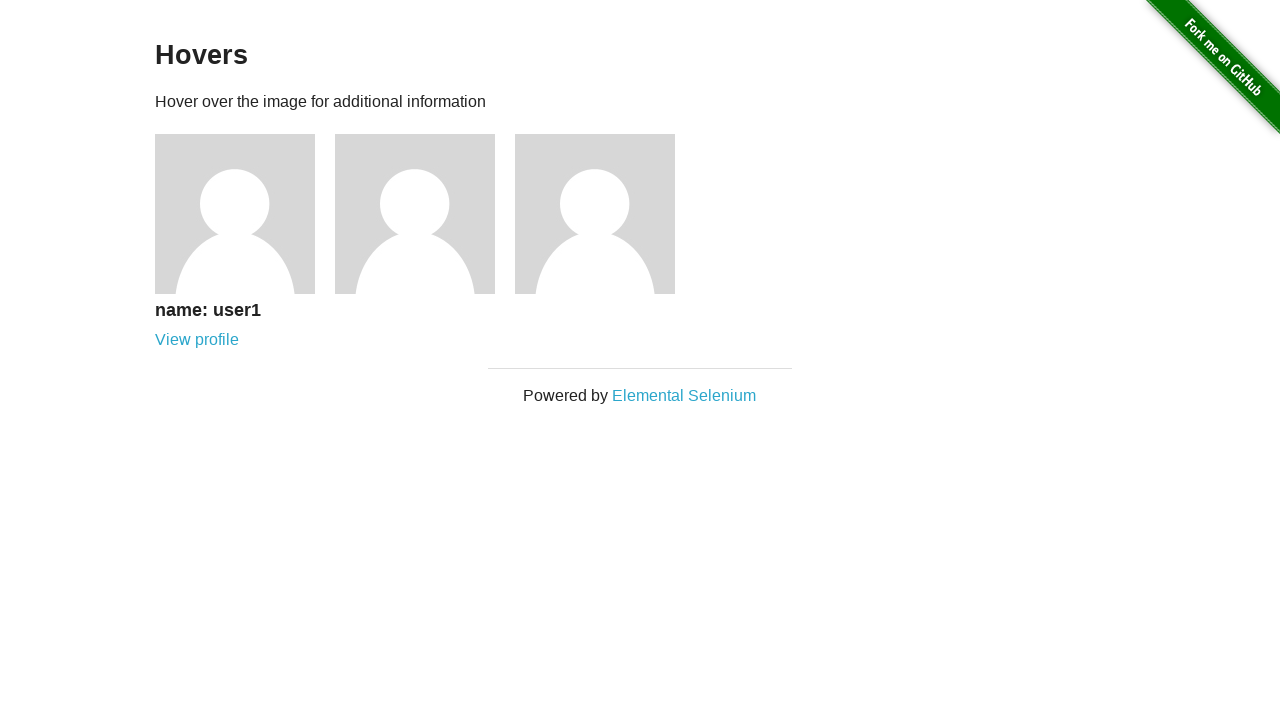

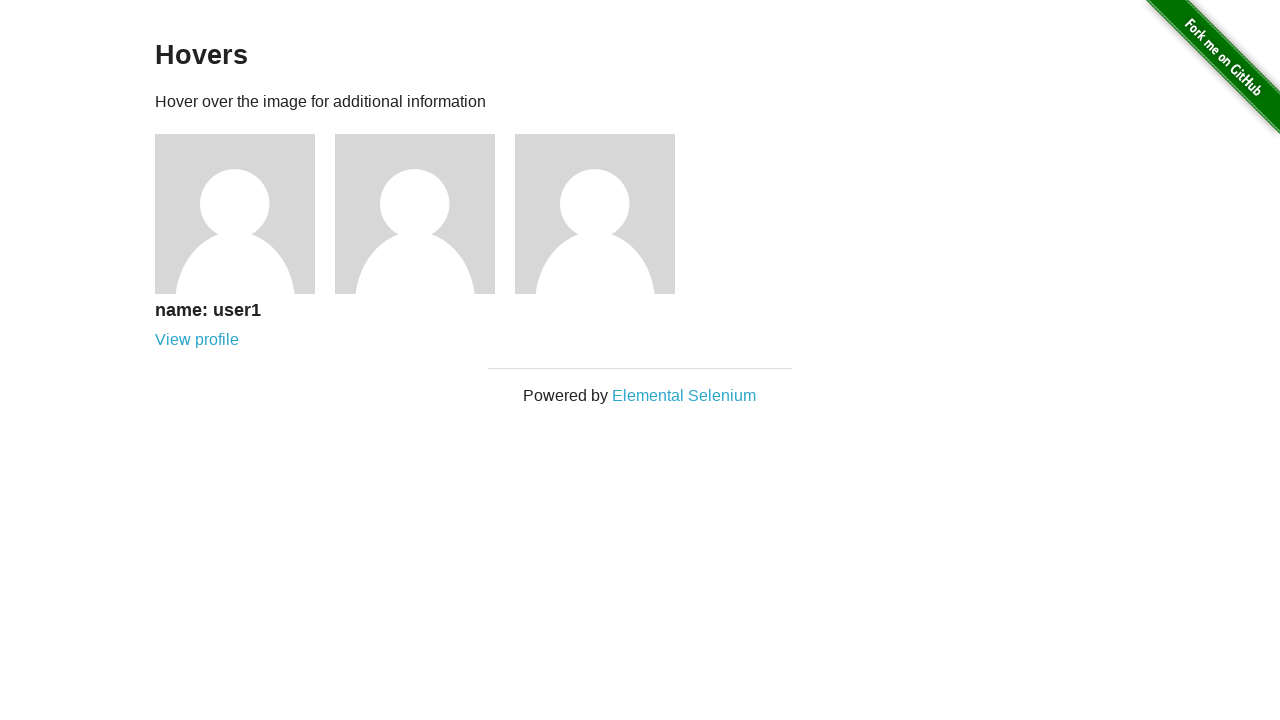